Tests drag and drop functionality by dragging element A to element B and verifying the elements swap positions

Starting URL: https://the-internet.herokuapp.com/drag_and_drop

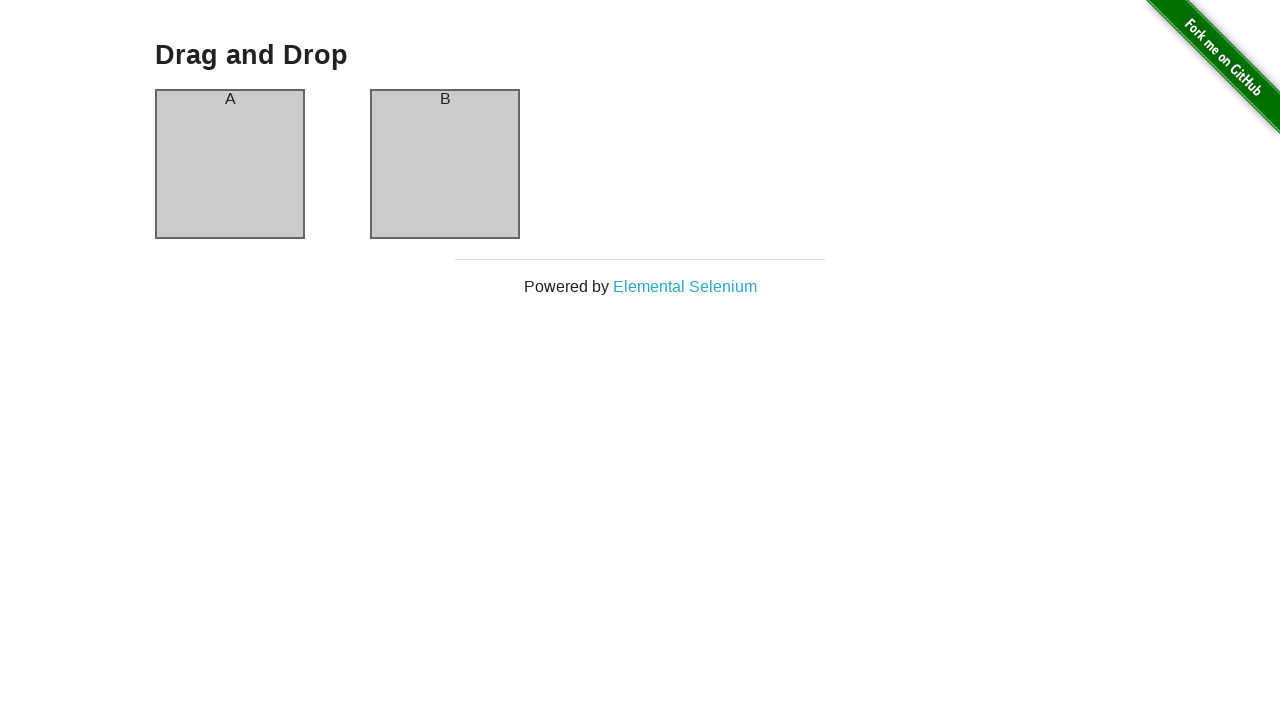

Navigated to drag and drop page
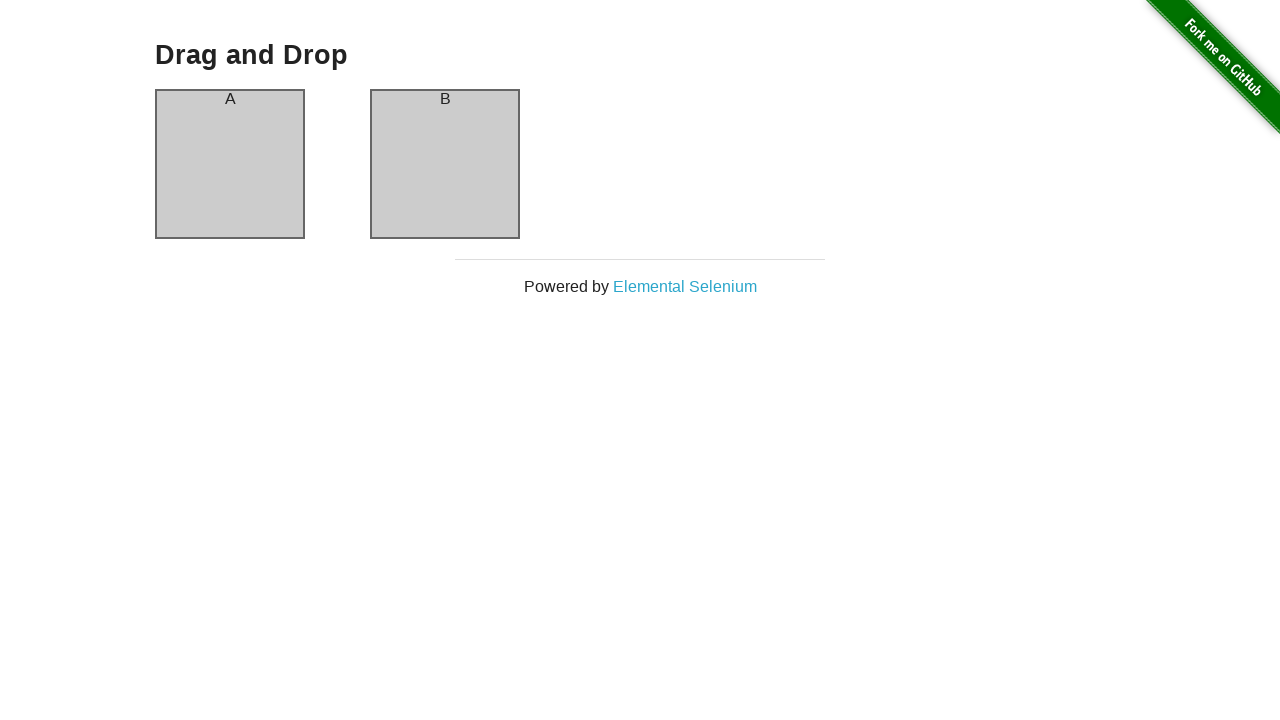

Element A is visible on page
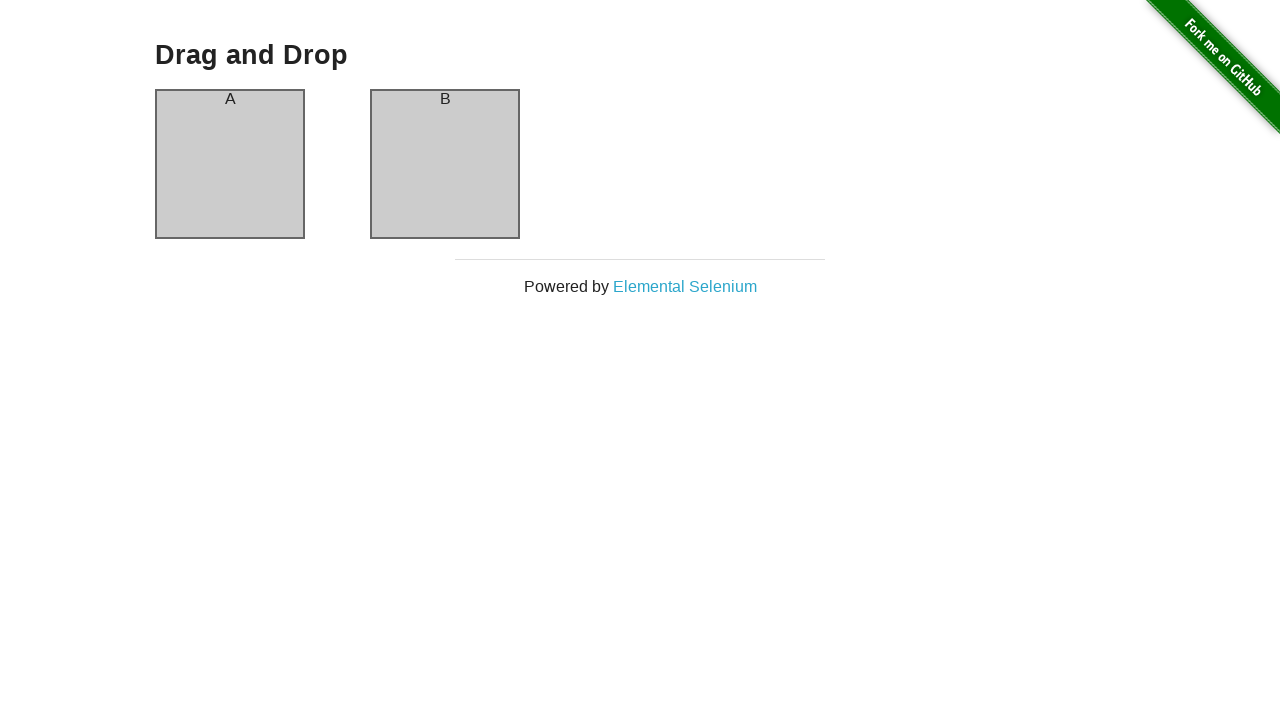

Element B is visible on page
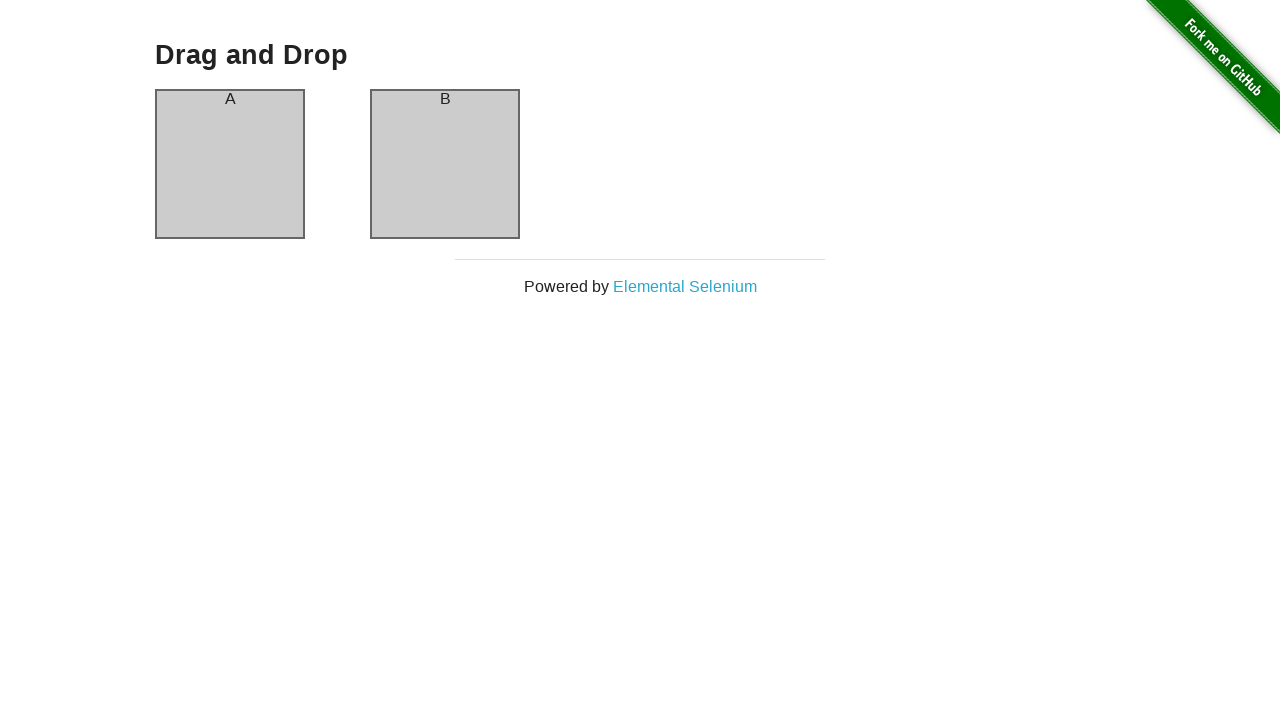

Dragged element A to element B at (445, 164)
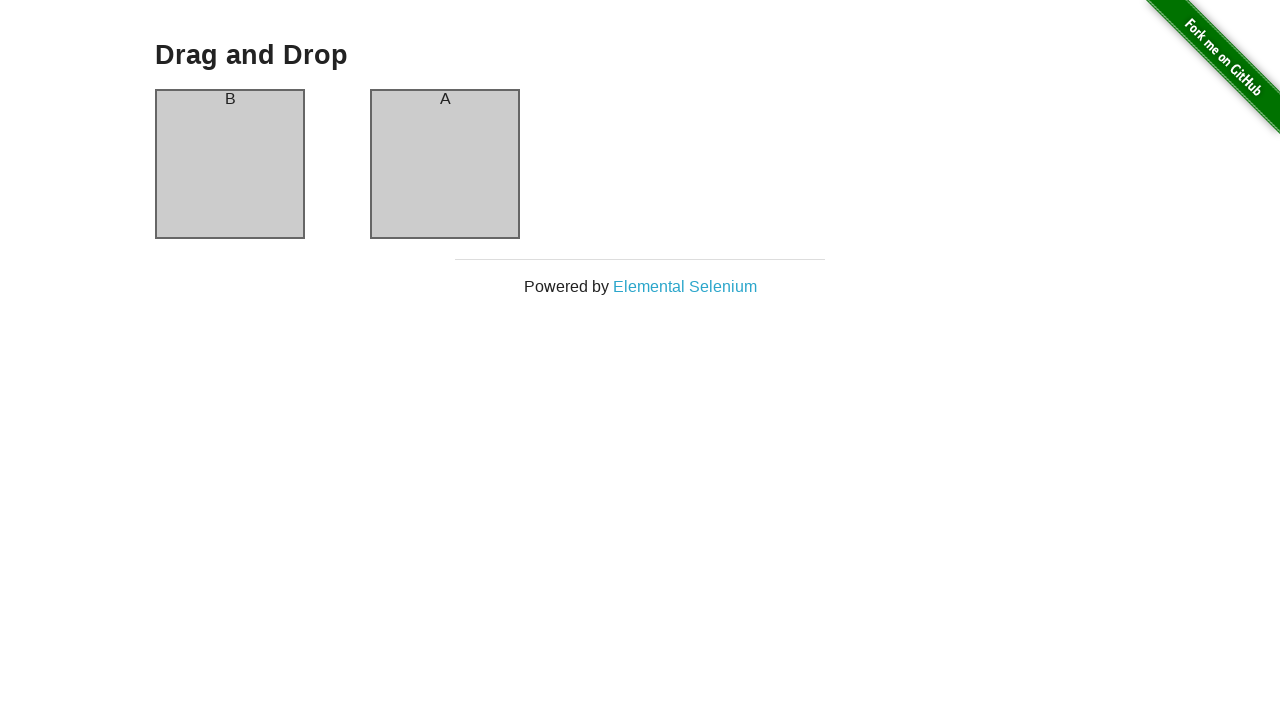

Element A is still visible after drag operation
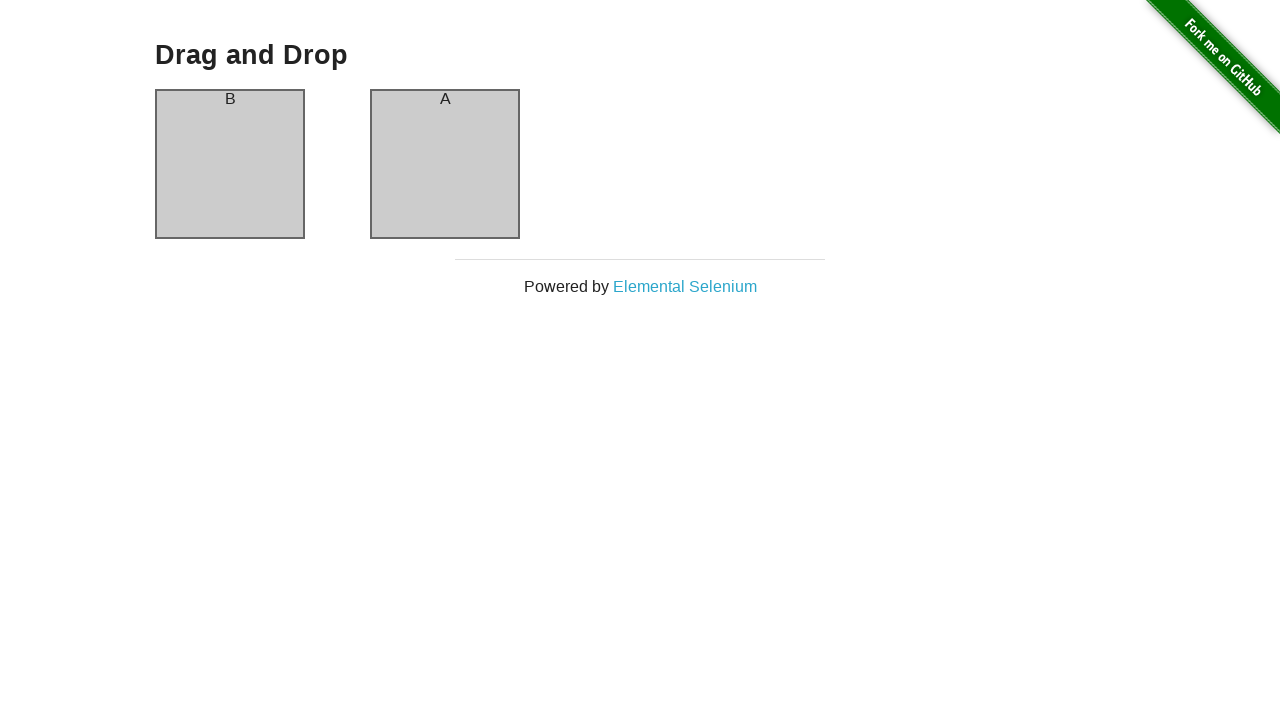

Element B is still visible after drag operation
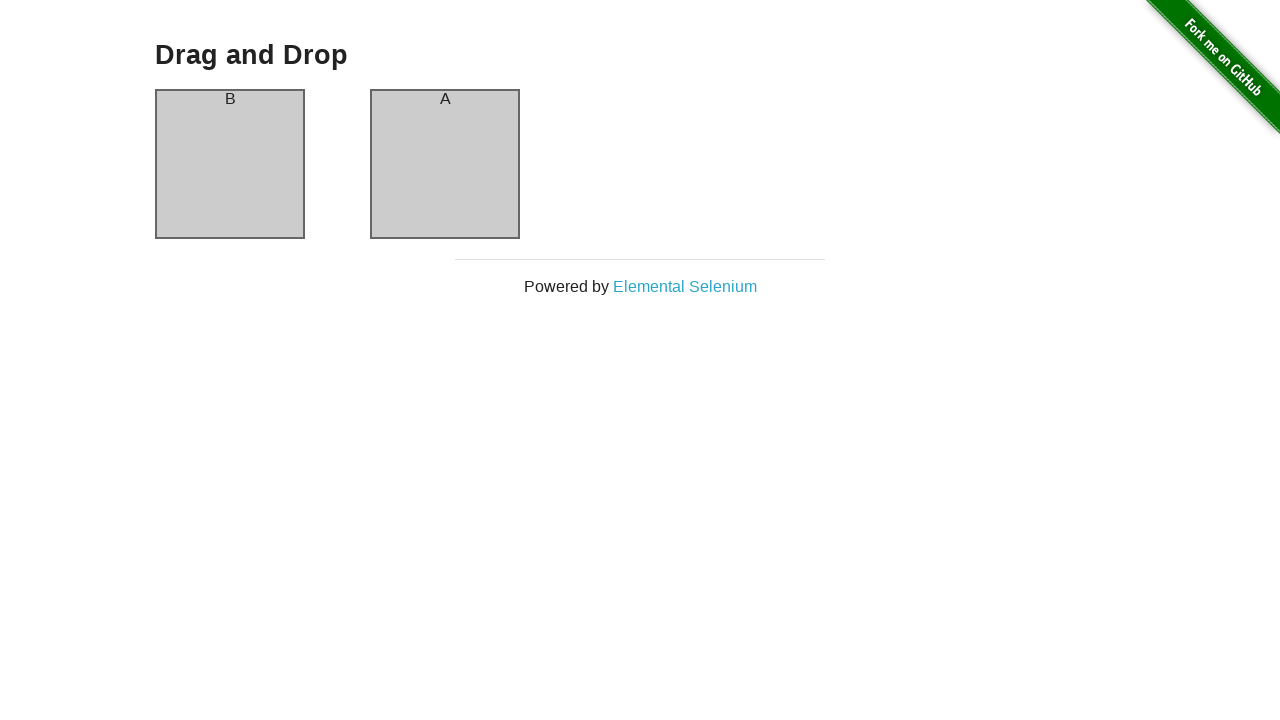

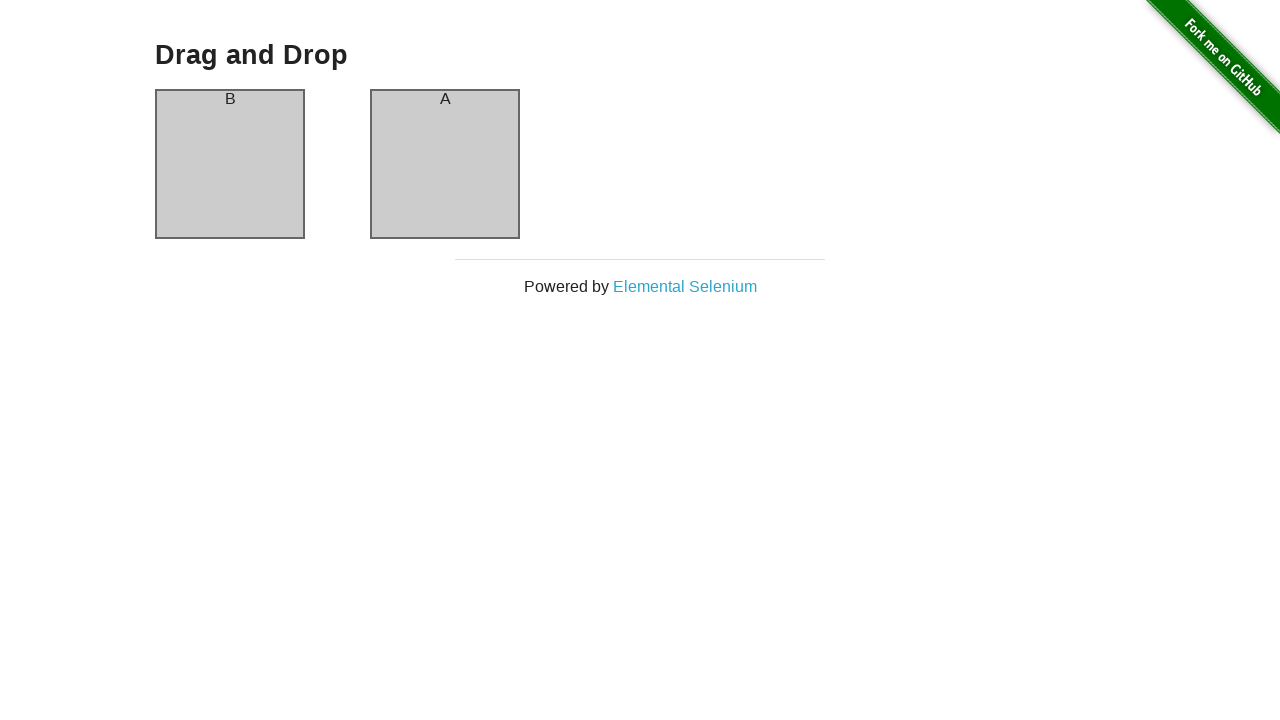